Tests dropdown selection functionality by selecting options using different methods (index, value, visible text) and verifying dropdown contents

Starting URL: https://the-internet.herokuapp.com/dropdown

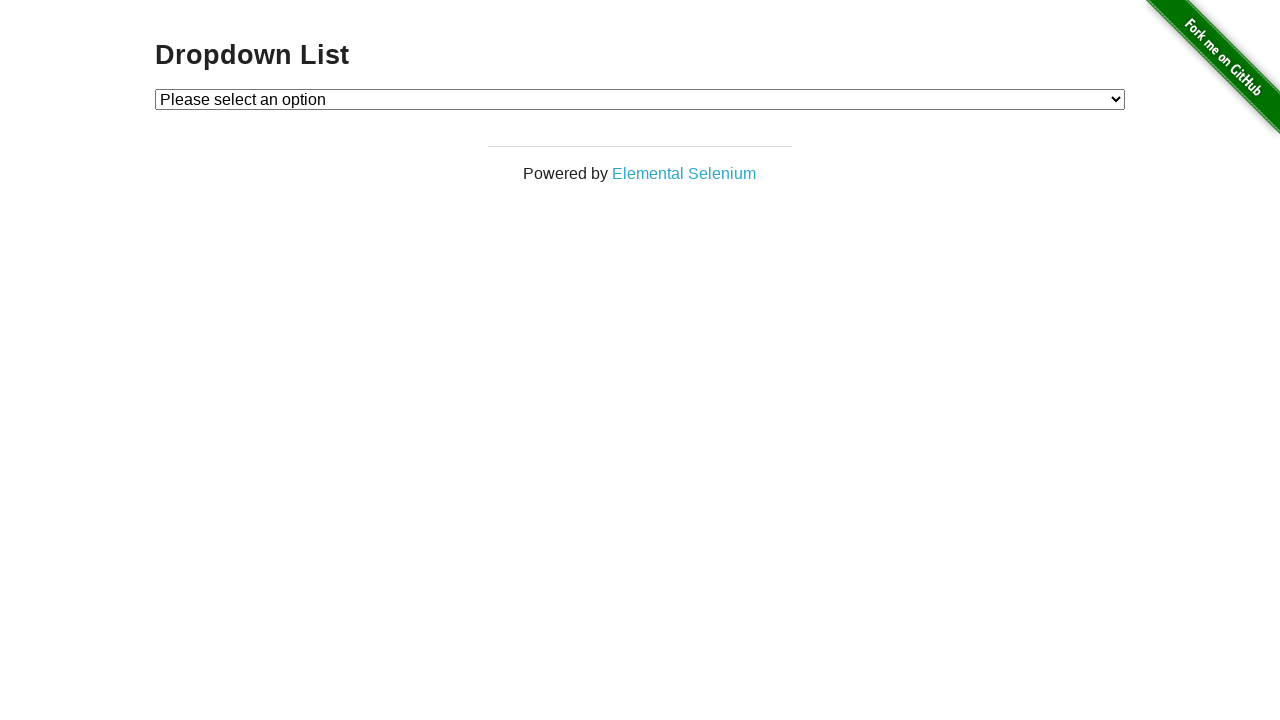

Located dropdown element with id 'dropdown'
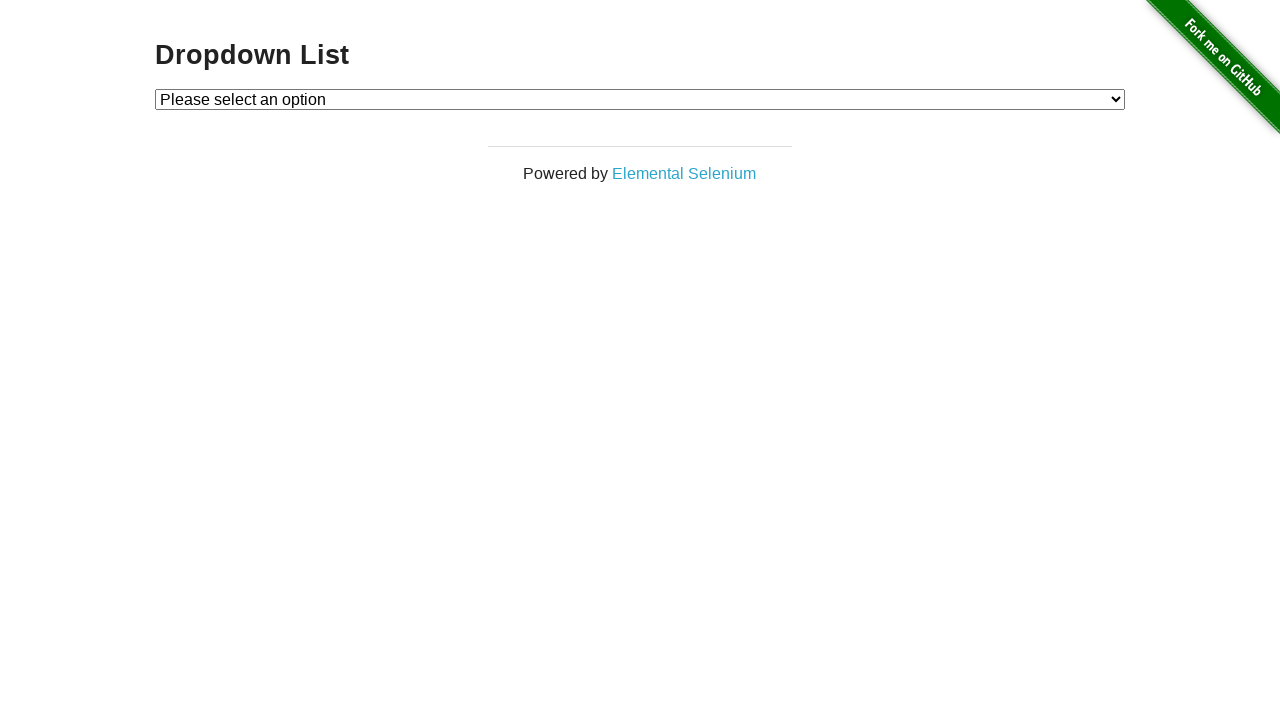

Selected Option 1 from dropdown by index 1 on select#dropdown
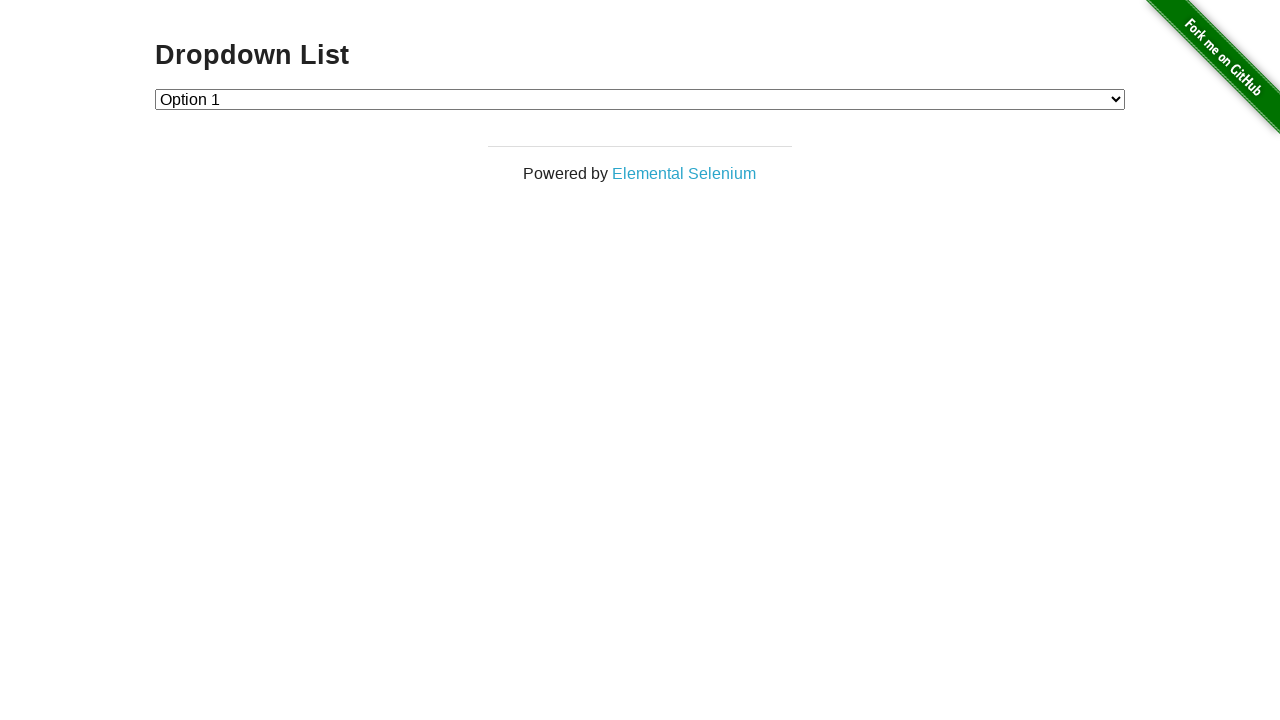

Selected Option 2 from dropdown by value '2' on select#dropdown
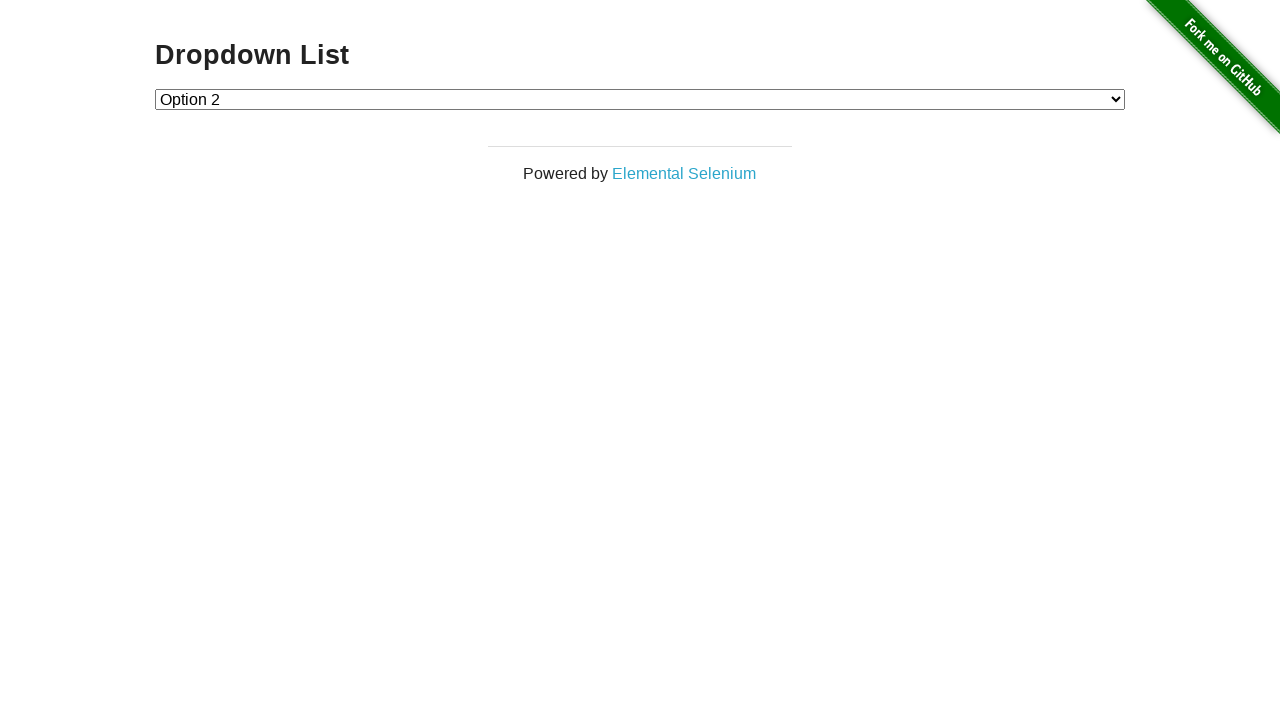

Selected Option 1 from dropdown by visible text label on select#dropdown
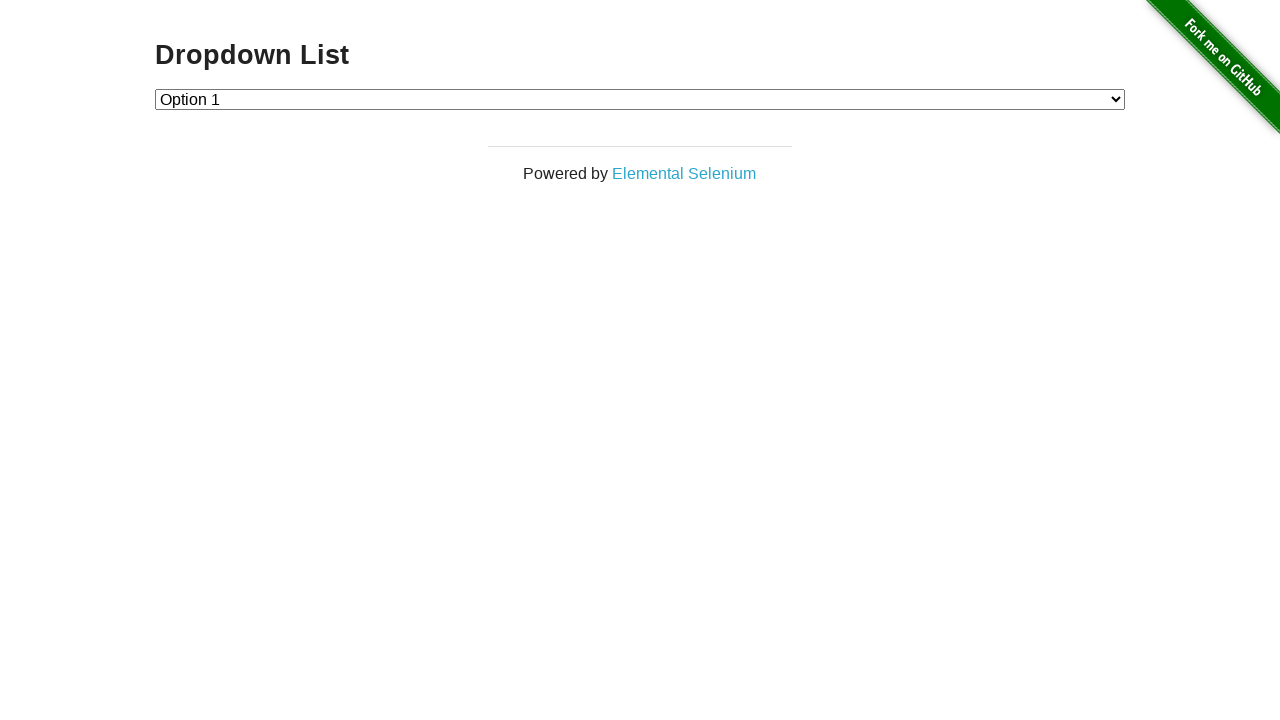

Retrieved all option elements from dropdown
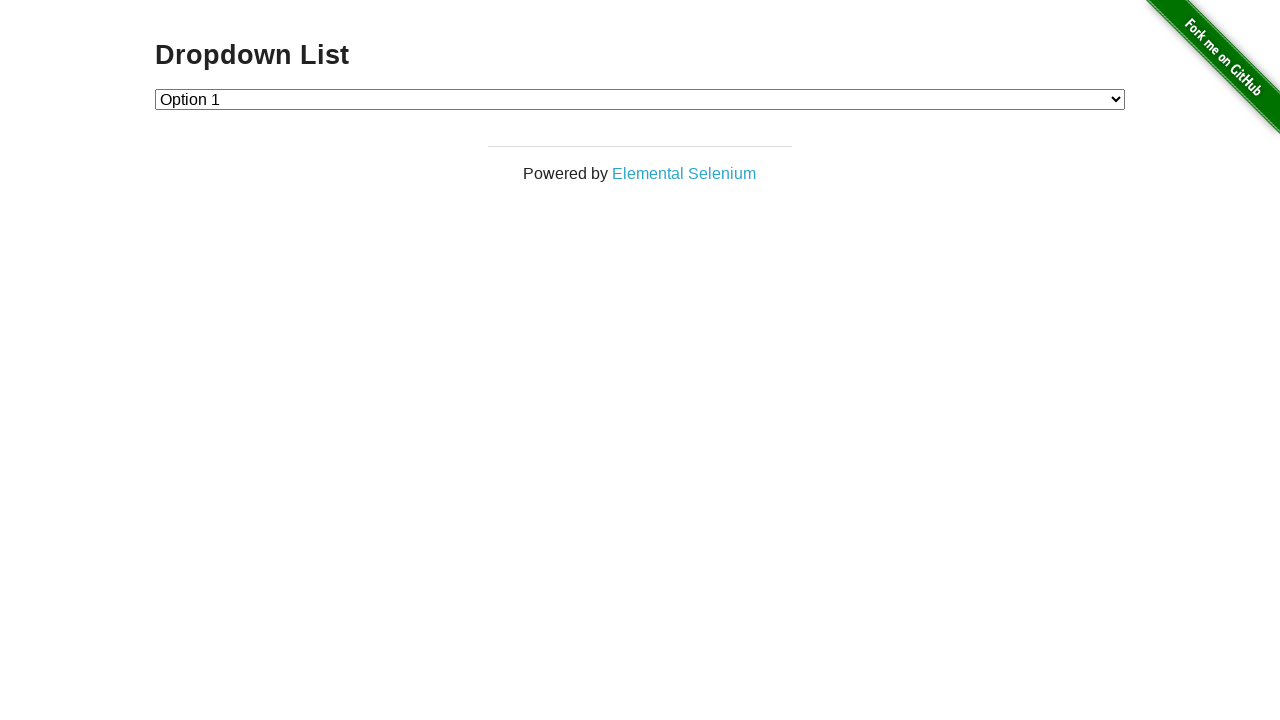

Verified dropdown contains exactly 3 option elements
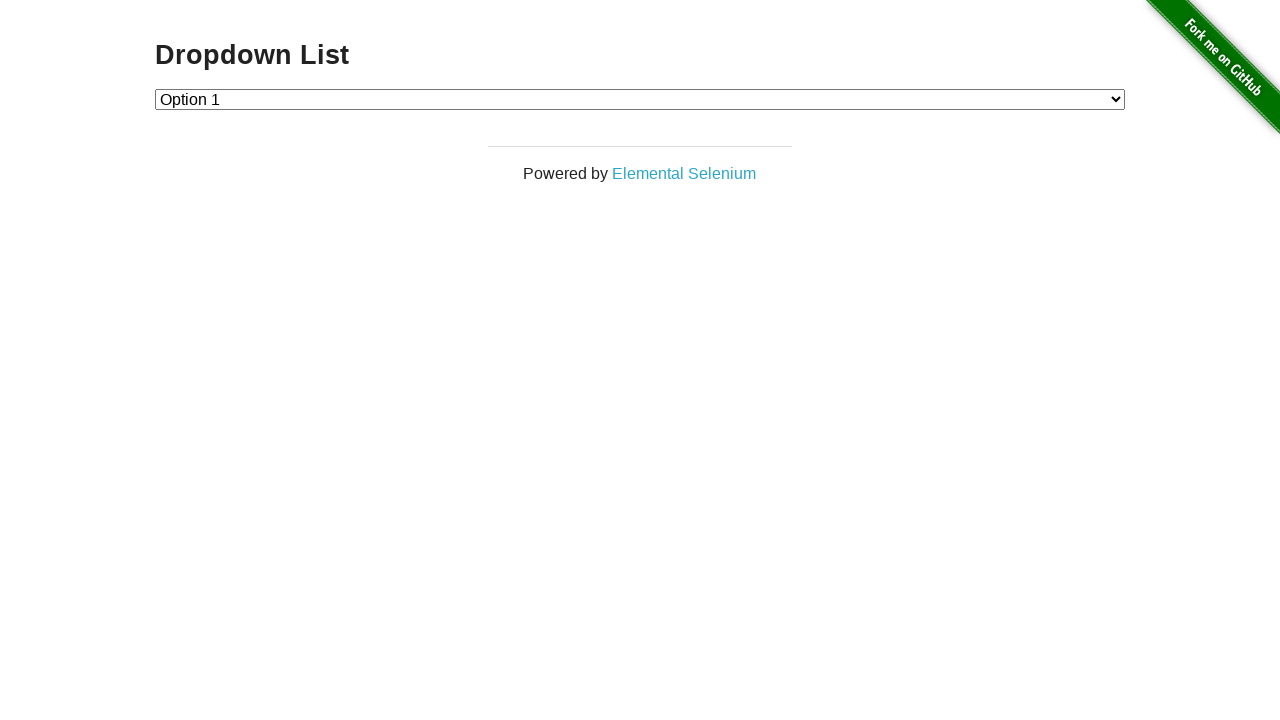

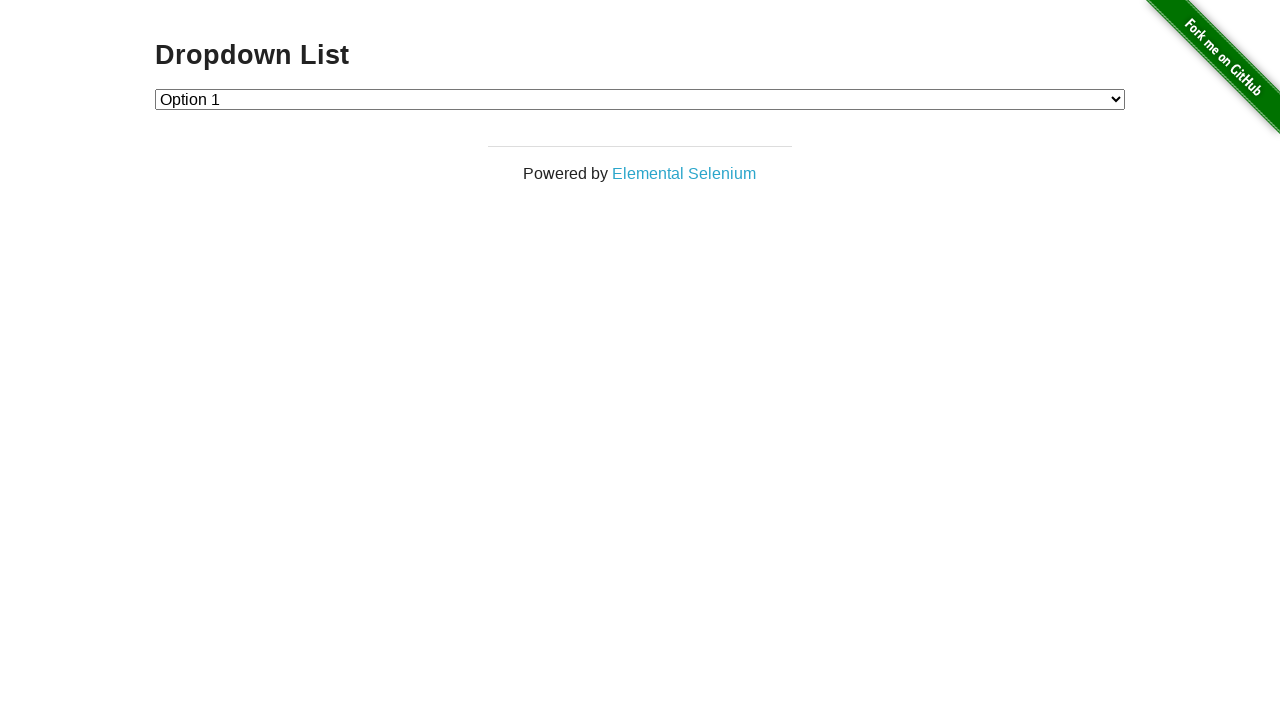